Tests YouTube search functionality by entering the keyword "javascript by testers talk" and submitting the search form

Starting URL: https://www.youtube.com/

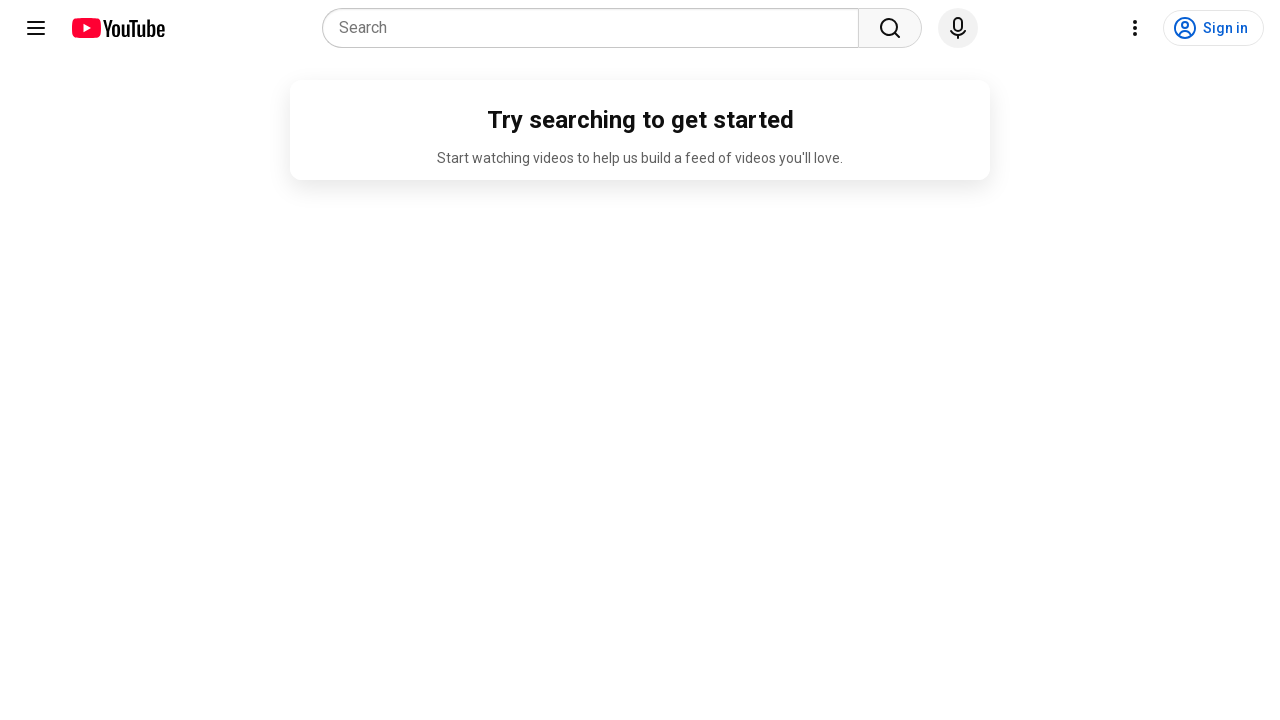

Clicked on YouTube search combobox at (596, 28) on internal:role=combobox[name="Search"i]
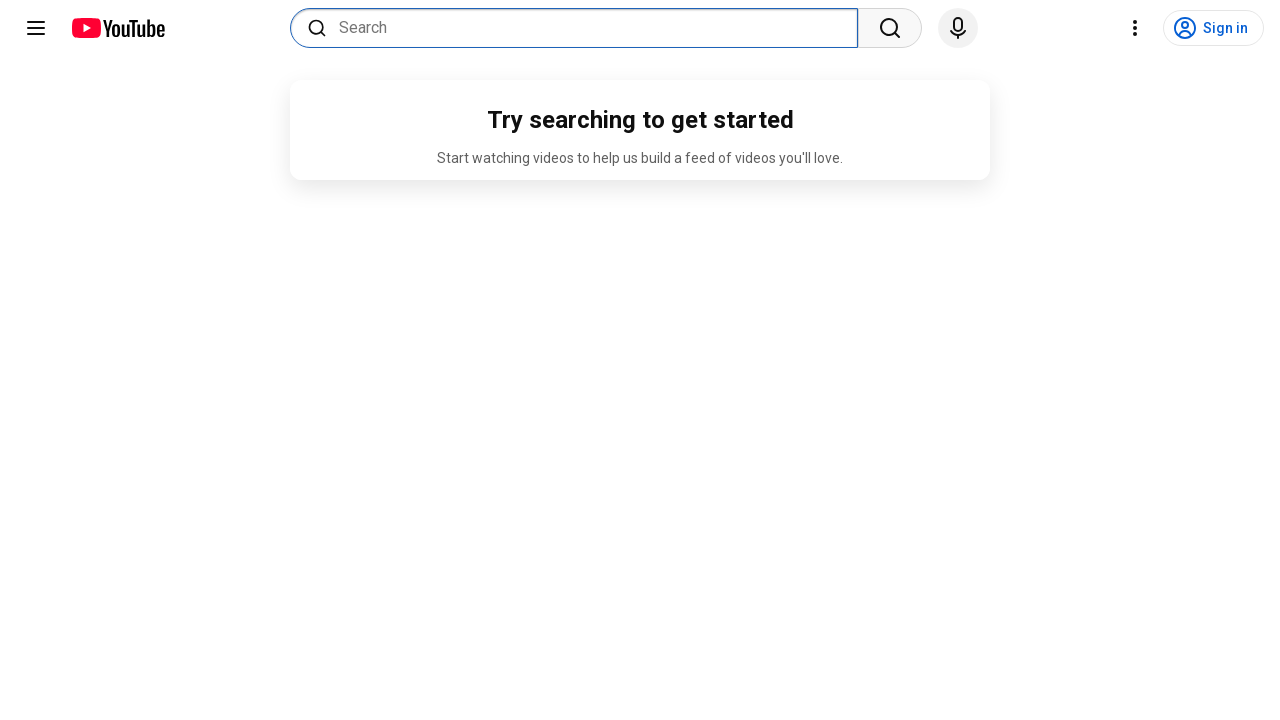

Filled search box with 'javascript by testers talk' on internal:role=combobox[name="Search"i]
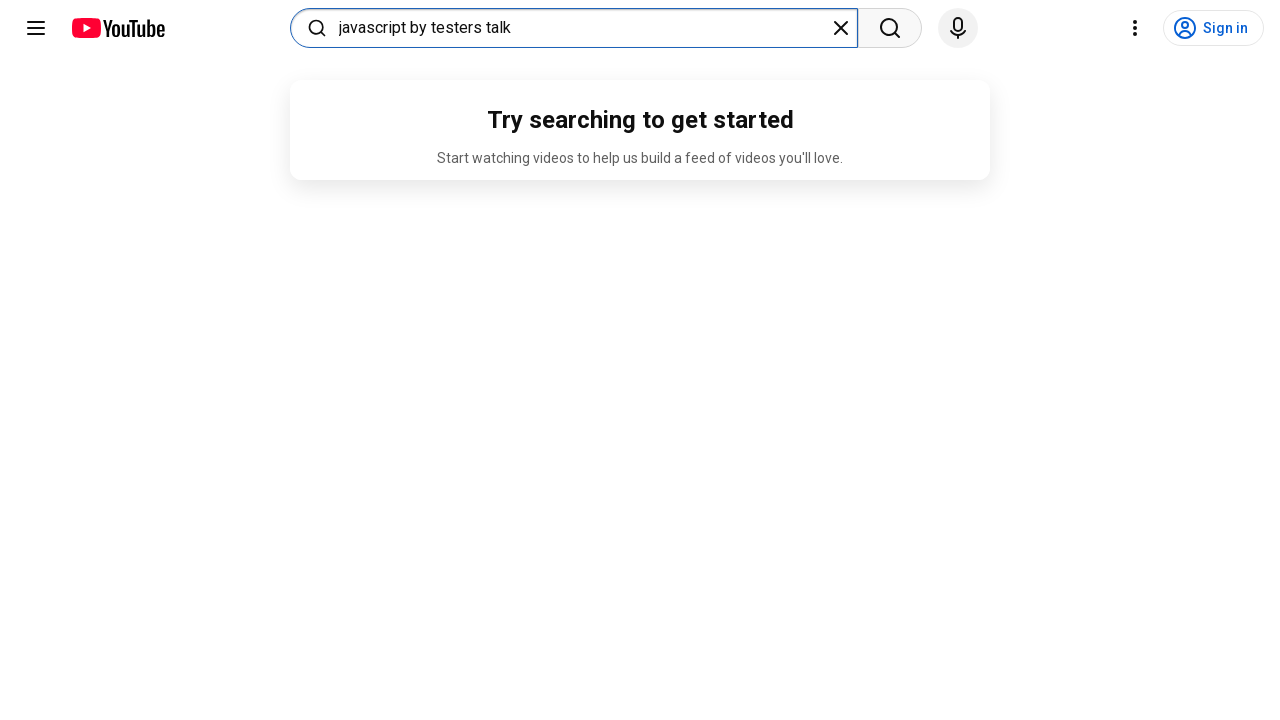

Pressed Enter to submit search query on internal:role=combobox[name="Search"i]
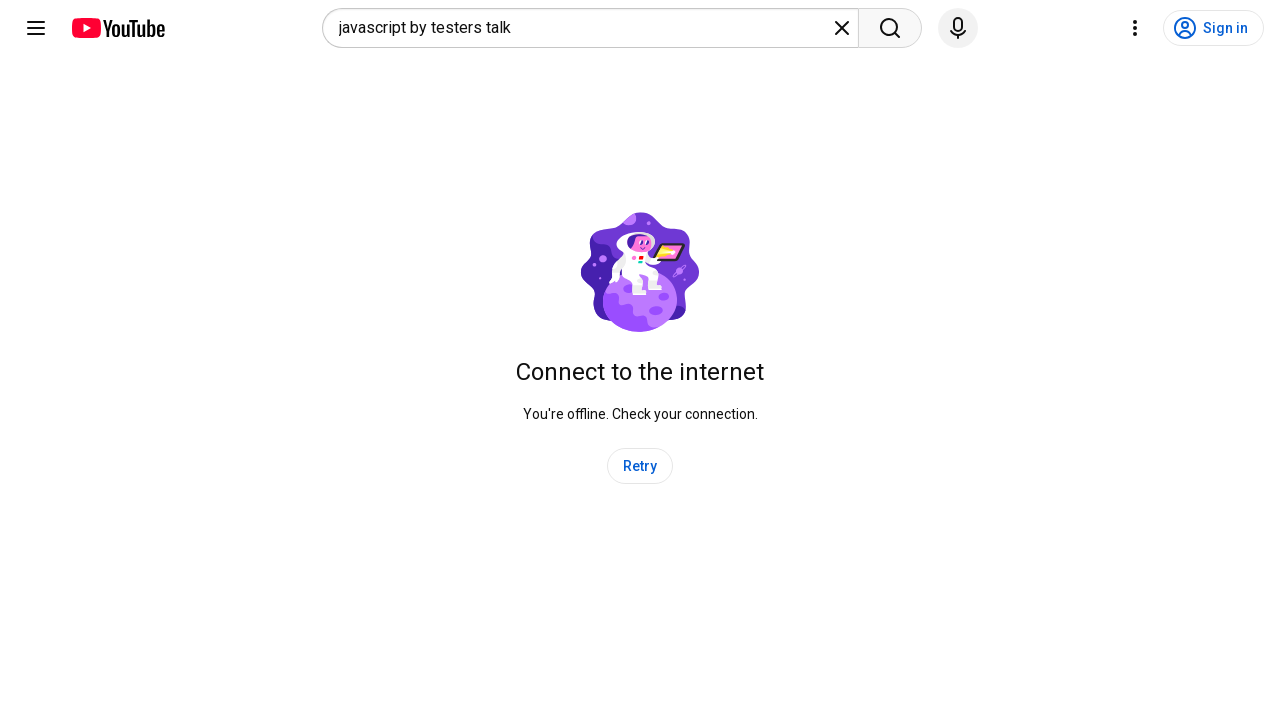

Waited for YouTube search results to load
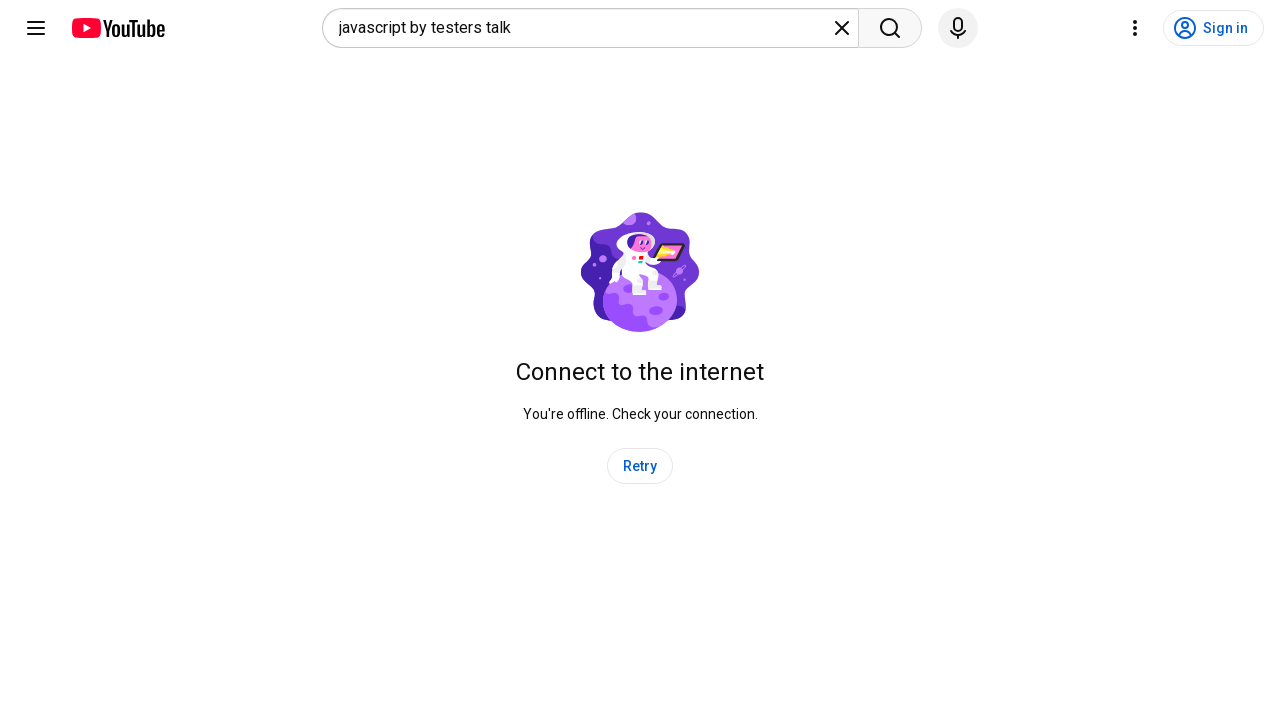

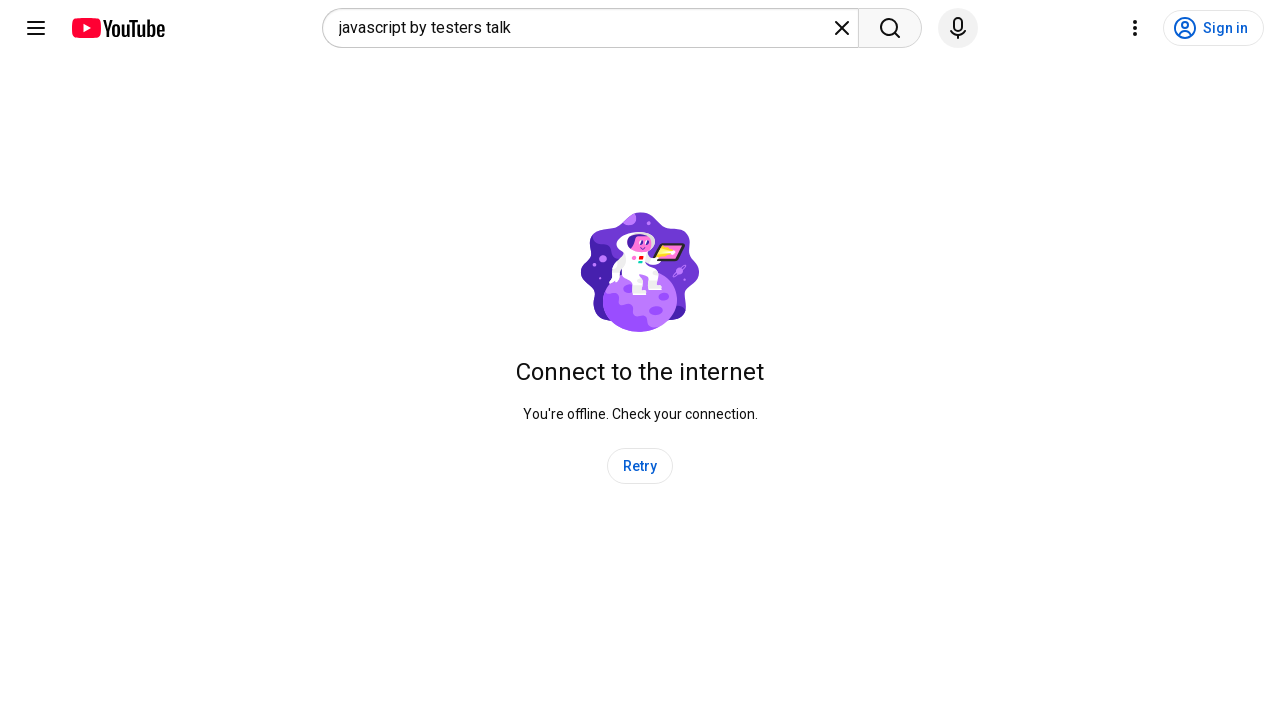